Tests injecting jQuery and jQuery Growl library into a page, then displaying a growl notification message on the page using JavaScript execution.

Starting URL: http://the-internet.herokuapp.com

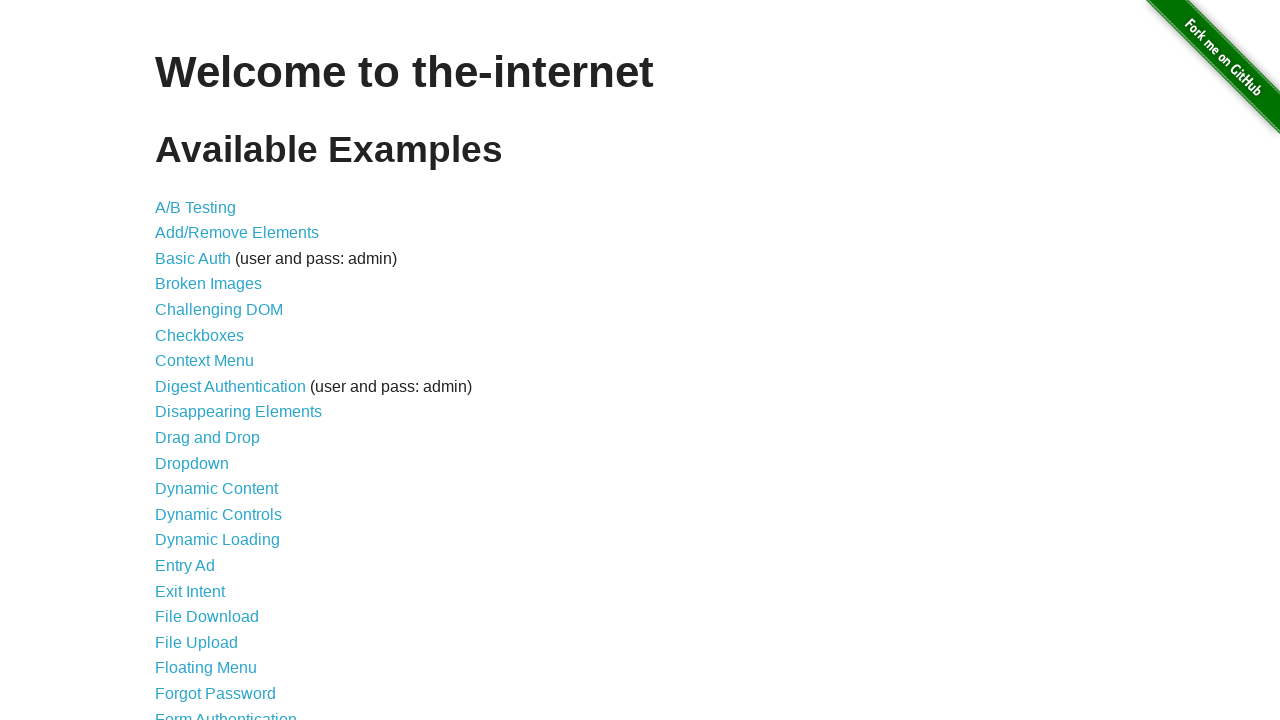

Injected jQuery library into page
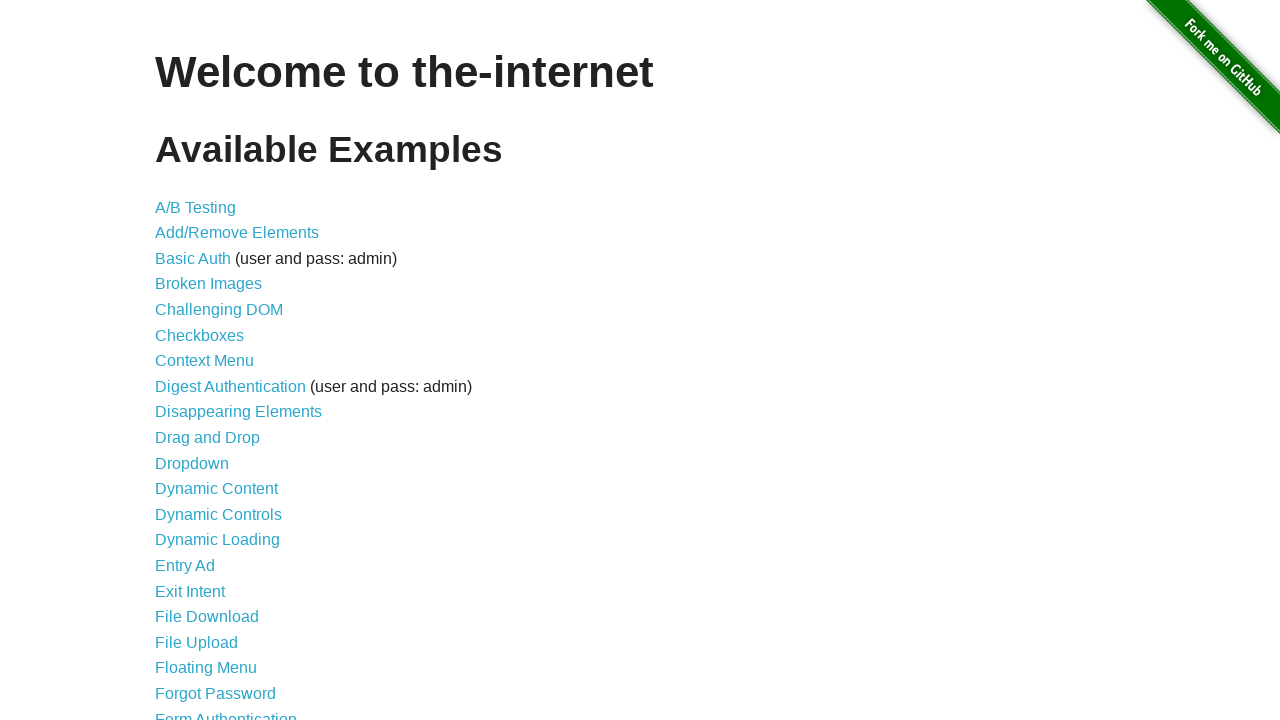

jQuery library loaded successfully
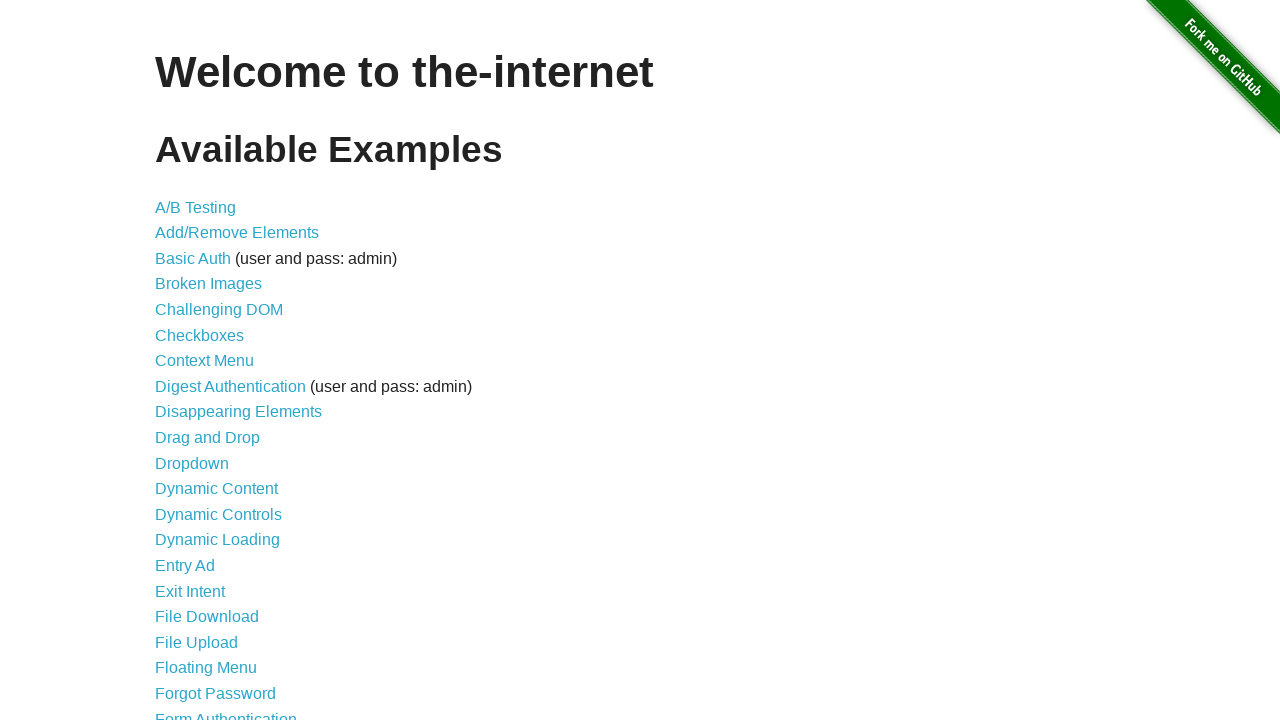

Injected jQuery Growl library script
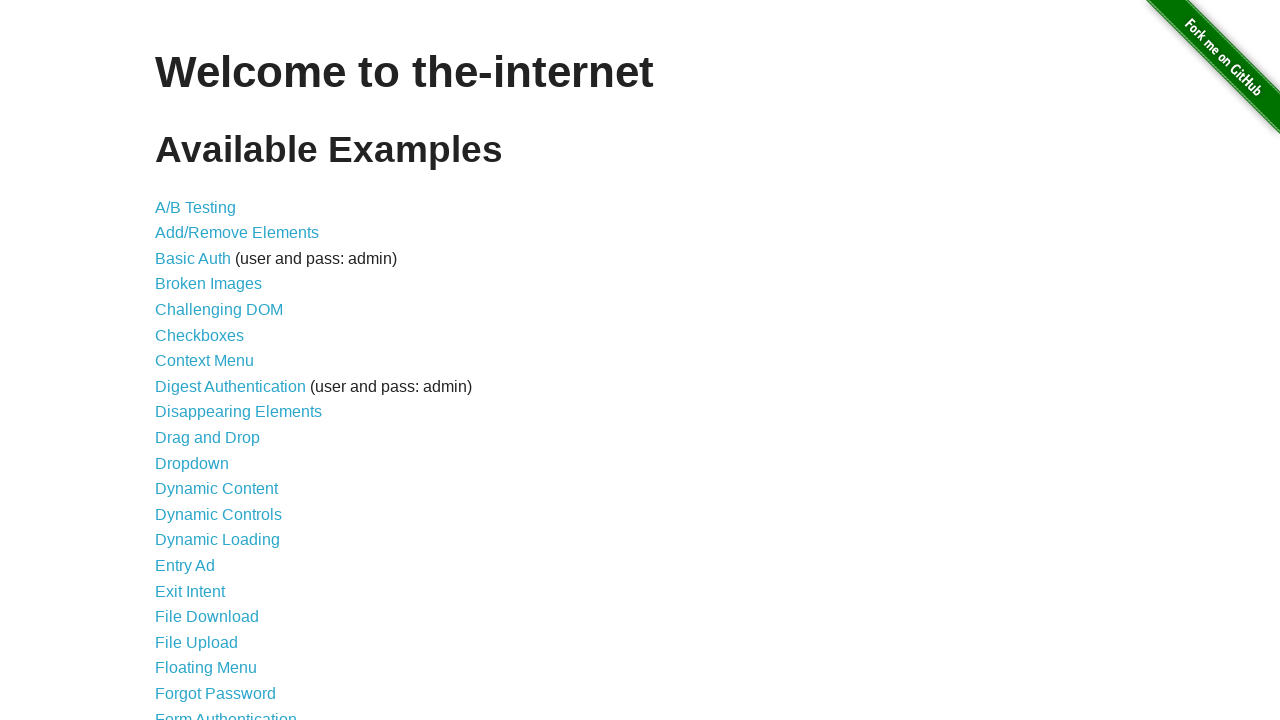

Added jQuery Growl stylesheet to page
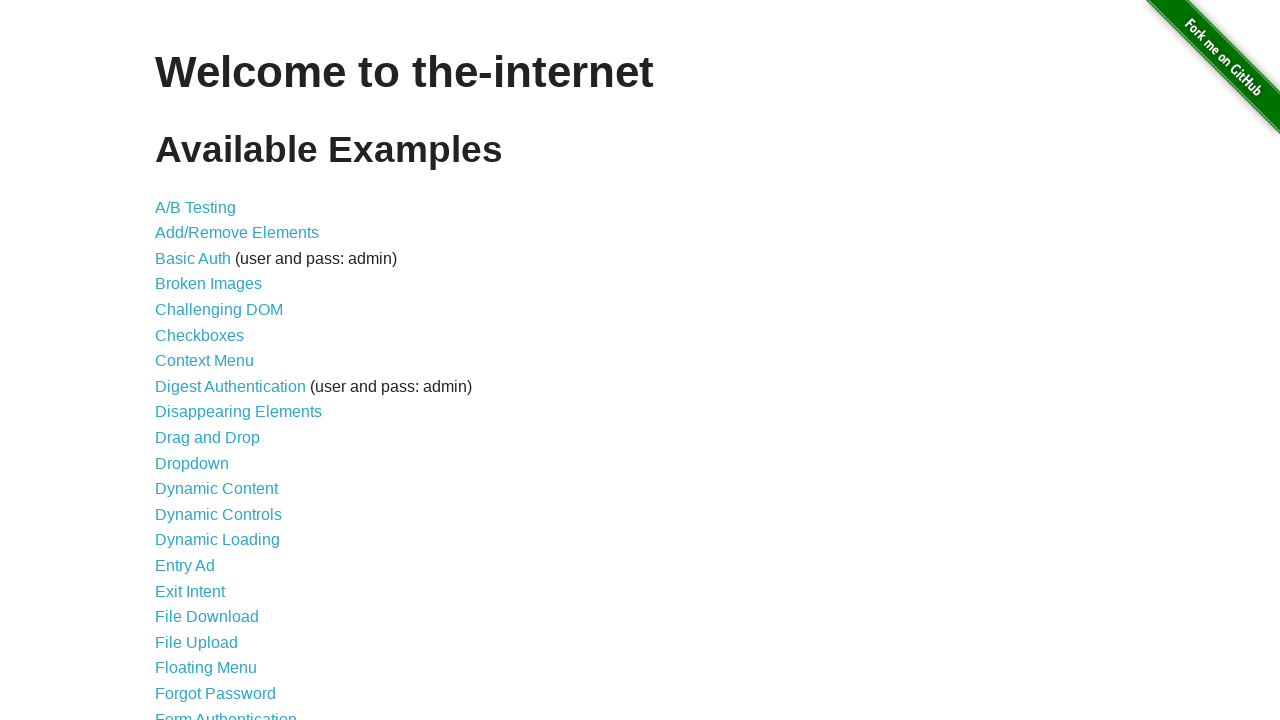

Waited 1 second for jQuery Growl to initialize
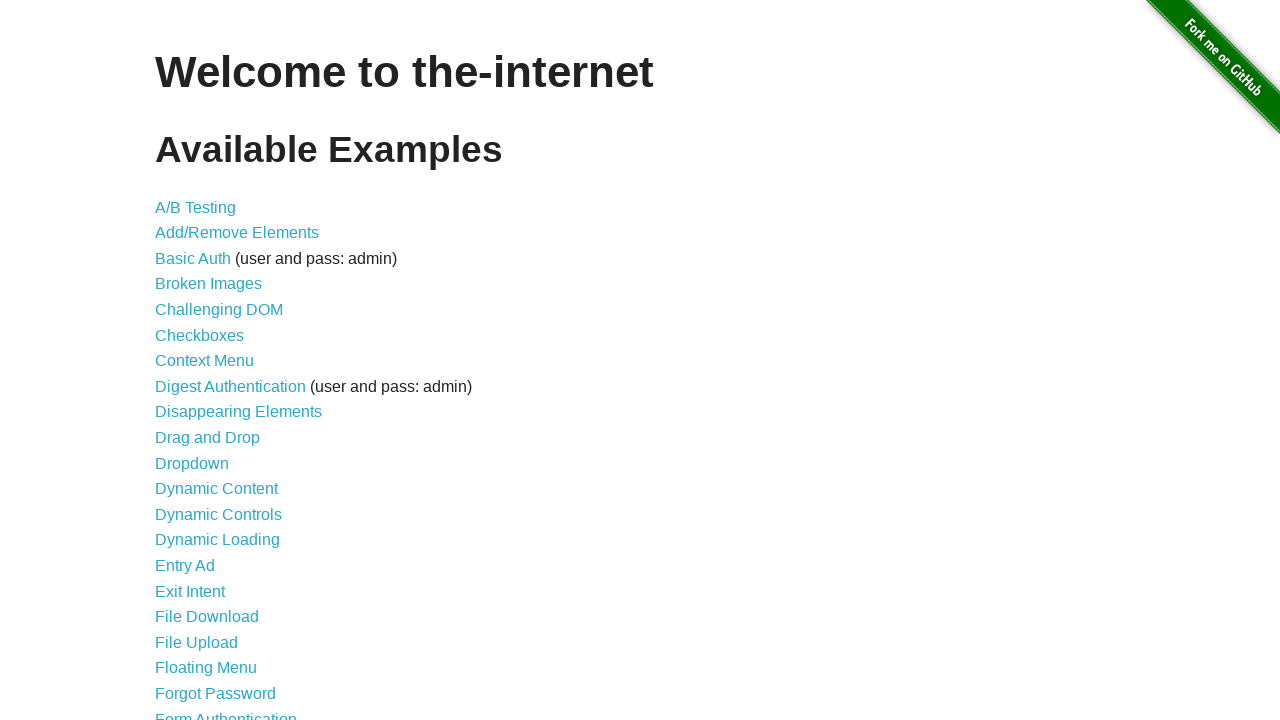

Displayed growl notification with title 'GET' and message '/'
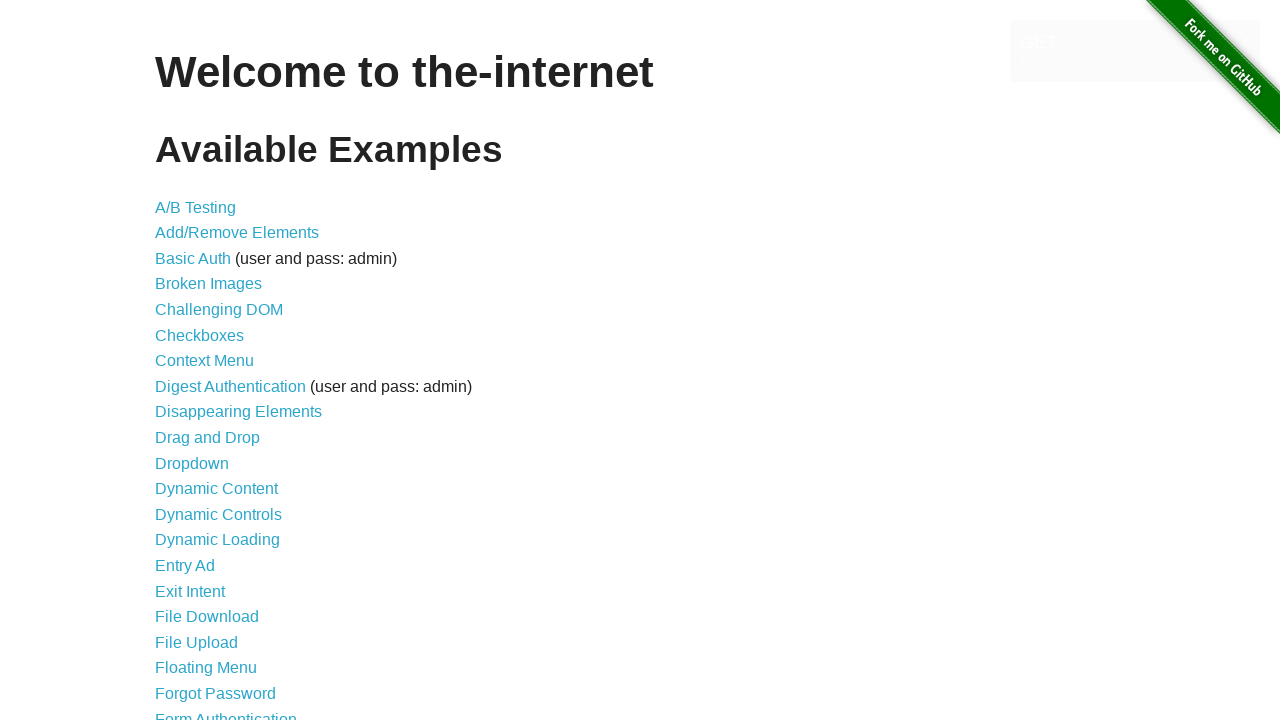

Waited 3 seconds to view the growl notification
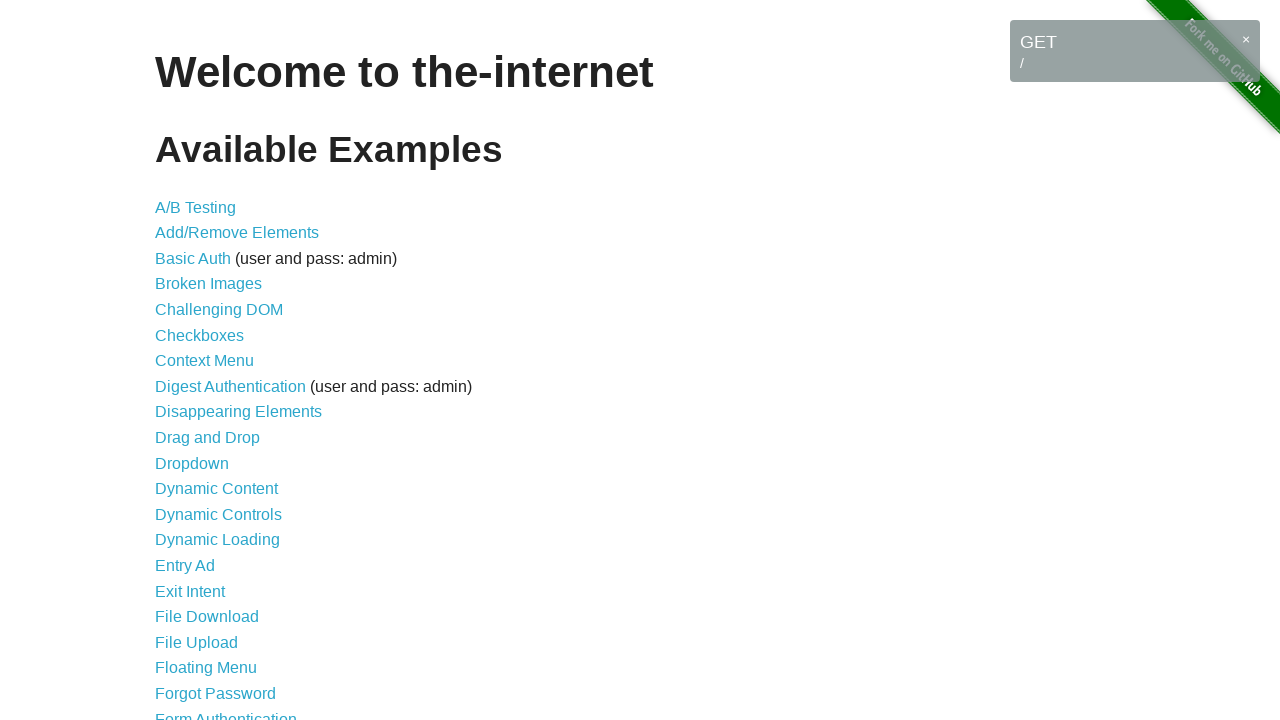

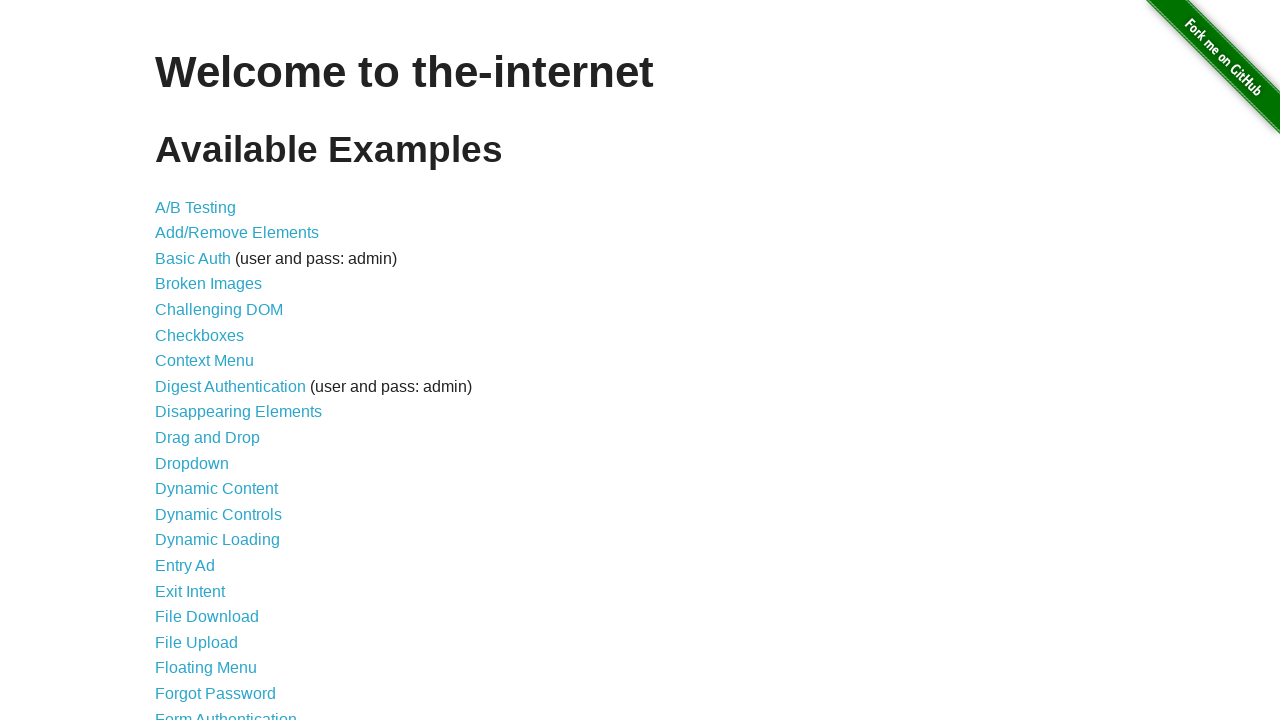